Tests iframe handling by switching between two iframes to fill out forms, then switching back to the main frame to click a navigation menu item.

Starting URL: https://seleniumui.moderntester.pl/iframes.php

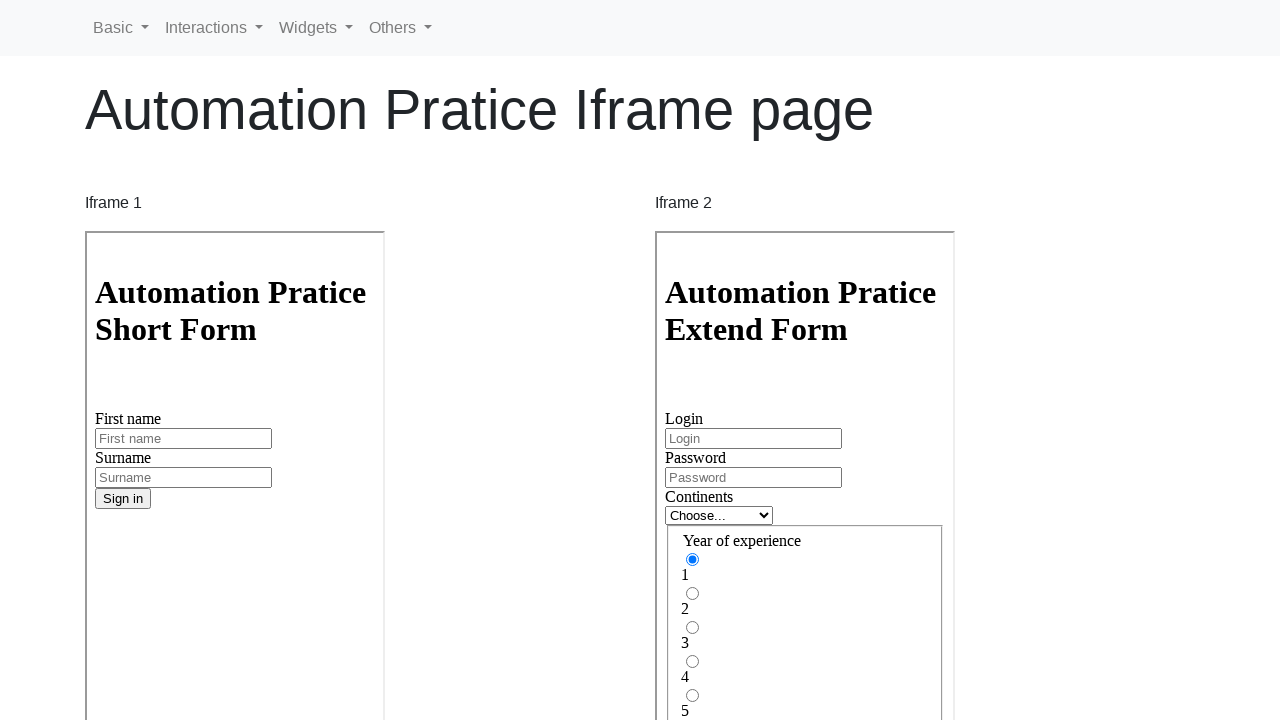

Located first iframe with name='iframe1'
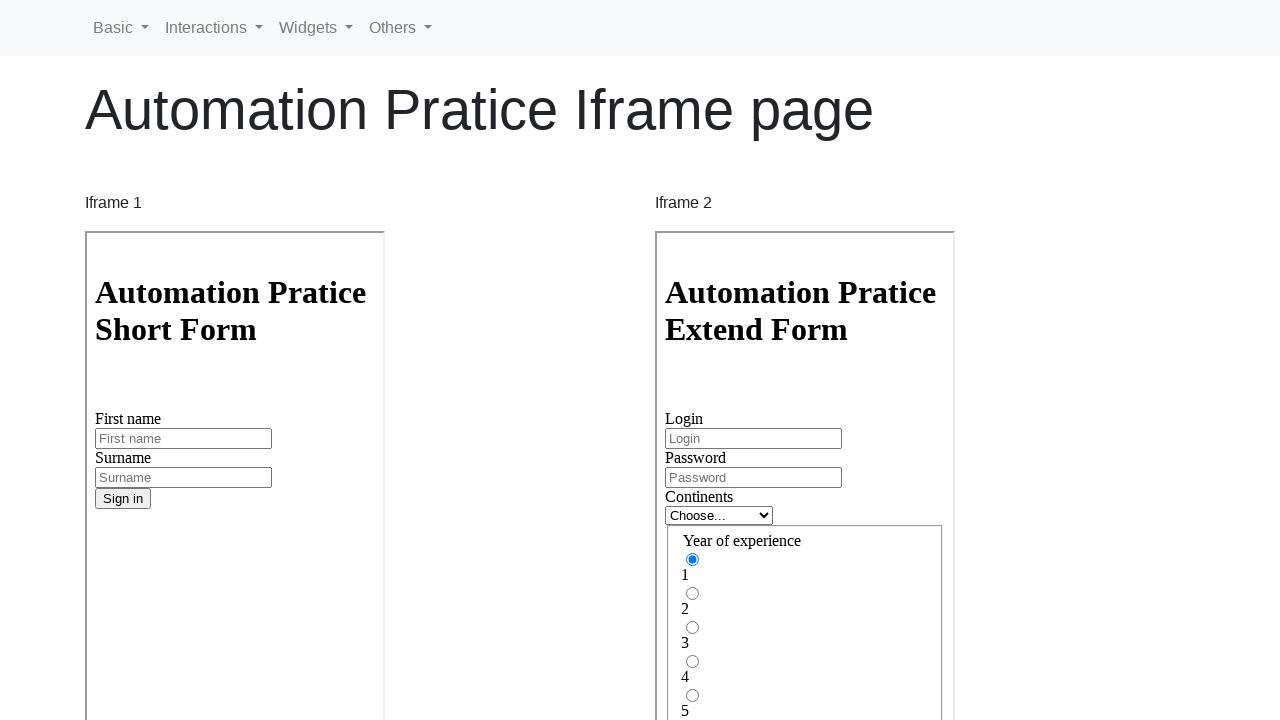

Filled first name field with 'Steven' in iframe1 on iframe[name='iframe1'] >> internal:control=enter-frame >> #inputFirstName3
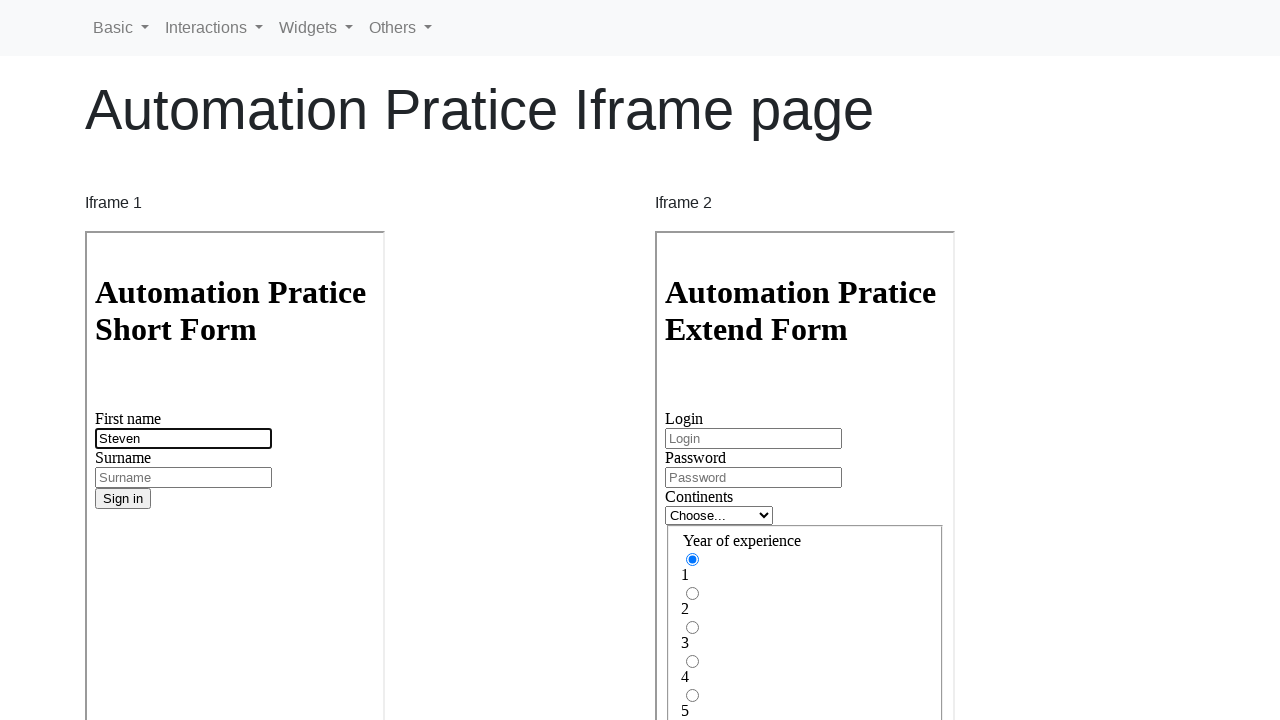

Filled surname field with 'Seagal' in iframe1 on iframe[name='iframe1'] >> internal:control=enter-frame >> #inputSurname3
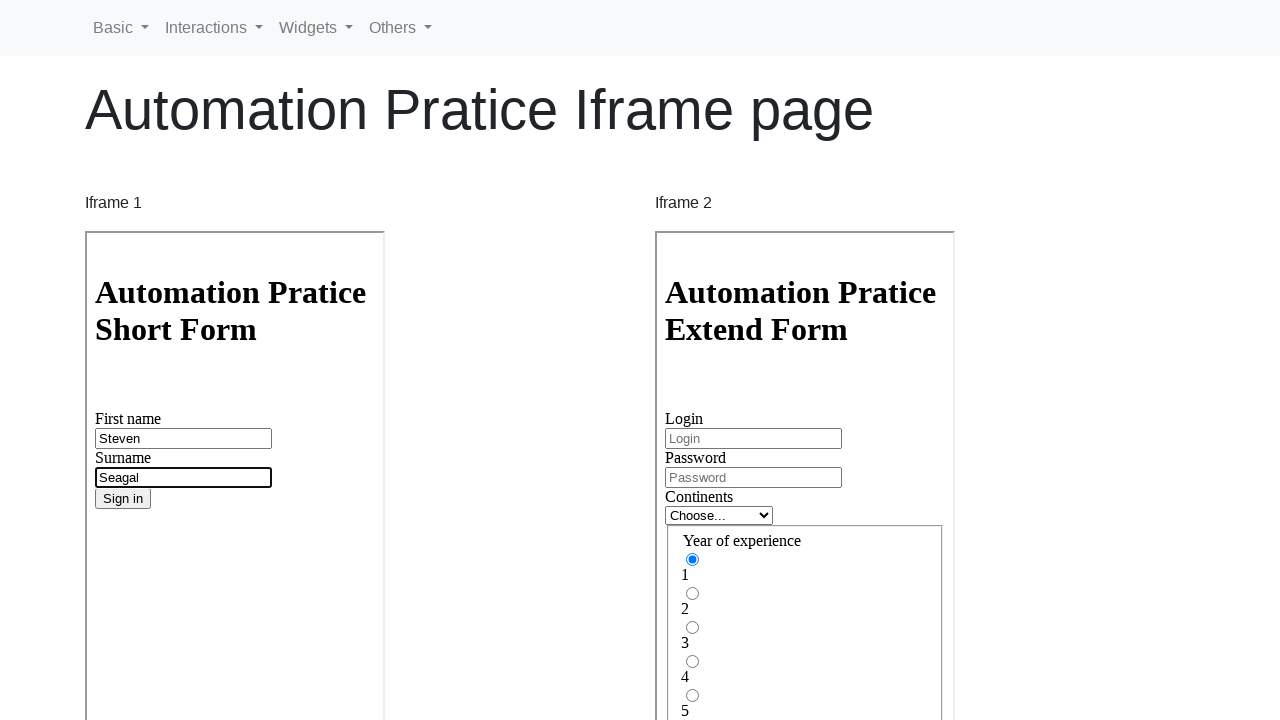

Clicked primary button in iframe1 at (123, 499) on iframe[name='iframe1'] >> internal:control=enter-frame >> .btn-primary
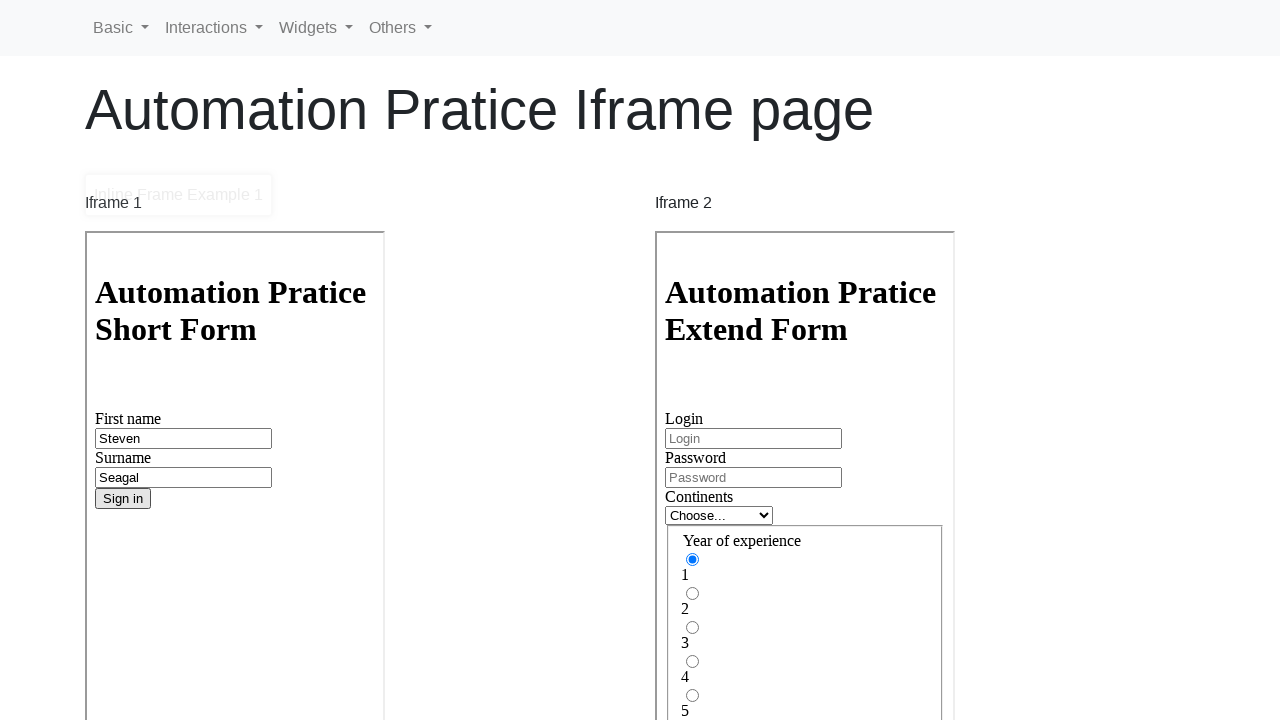

Located second iframe with name='iframe2'
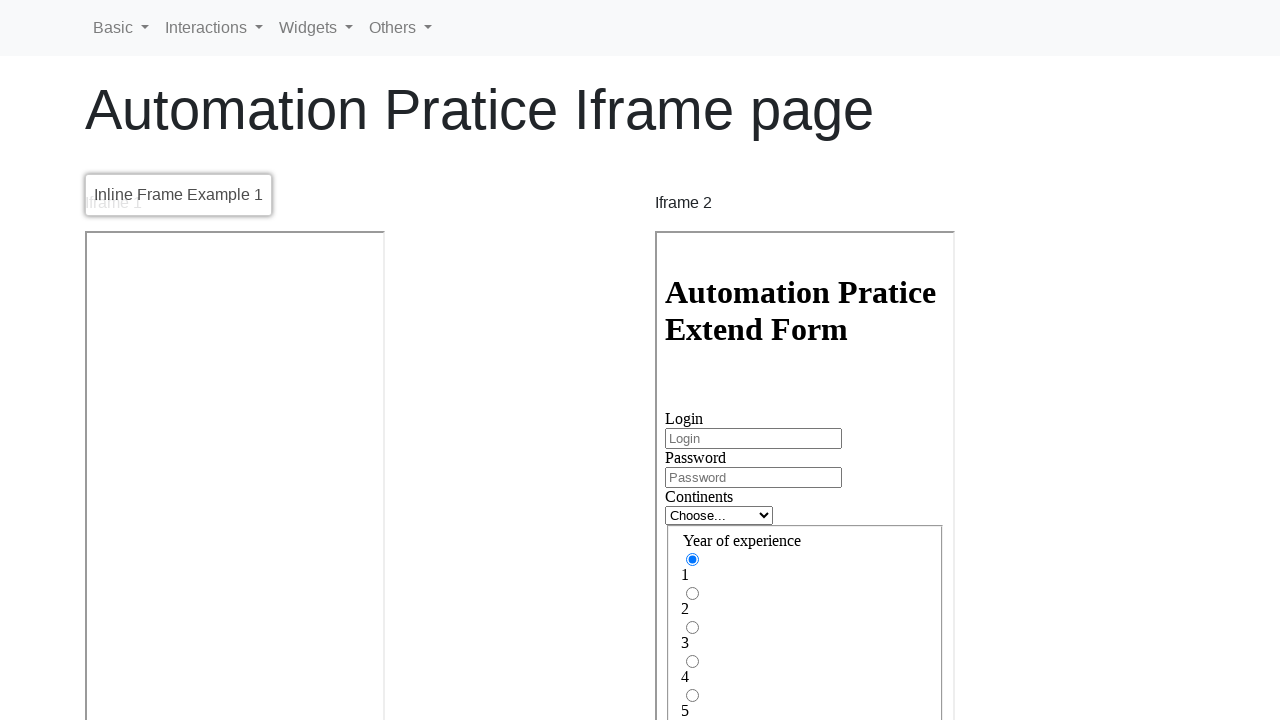

Filled login field with 'Steven' in iframe2 on iframe[name='iframe2'] >> internal:control=enter-frame >> #inputLogin
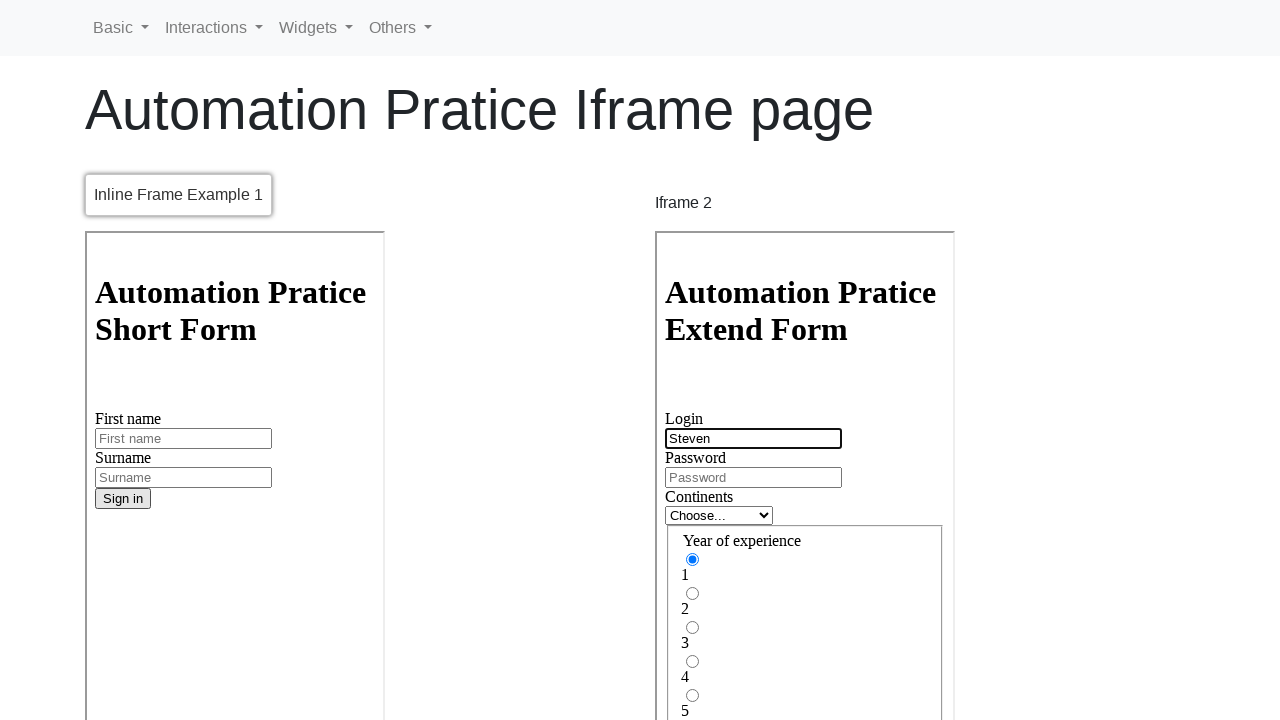

Filled password field with 'topsecret' in iframe2 on iframe[name='iframe2'] >> internal:control=enter-frame >> #inputPassword
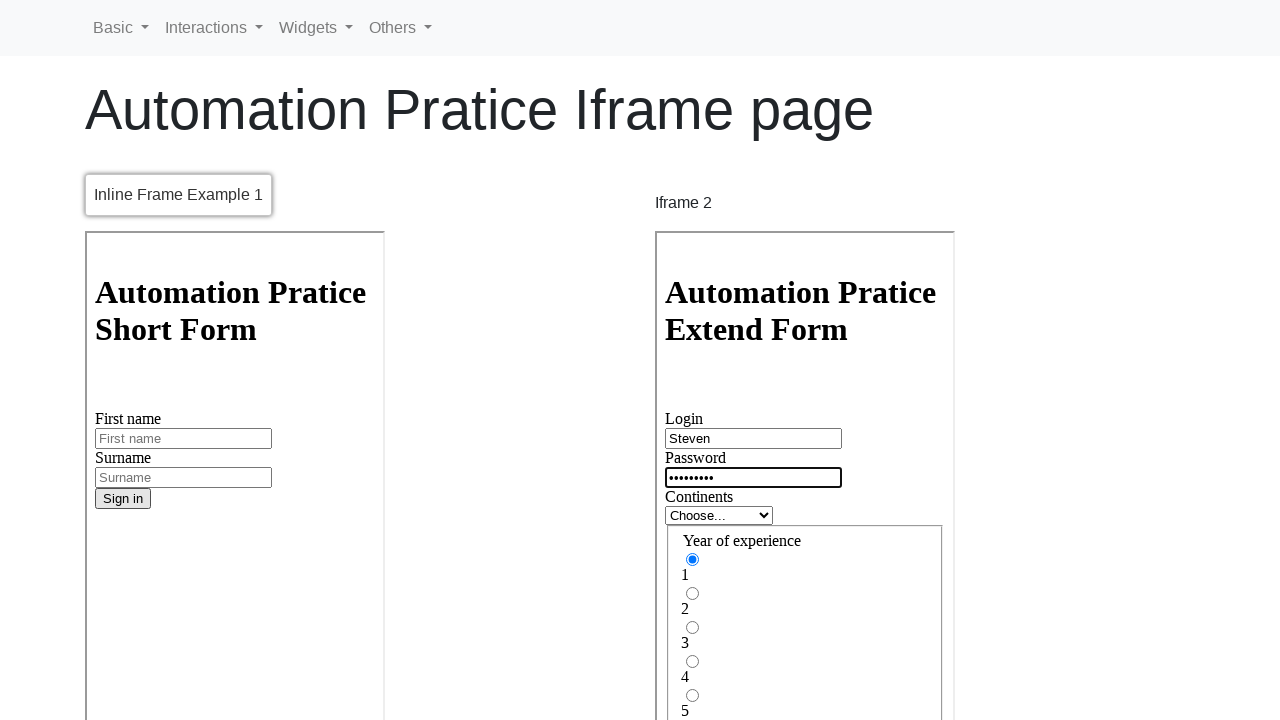

Selected continent option (index 1) from dropdown in iframe2 on iframe[name='iframe2'] >> internal:control=enter-frame >> #inlineFormCustomSelec
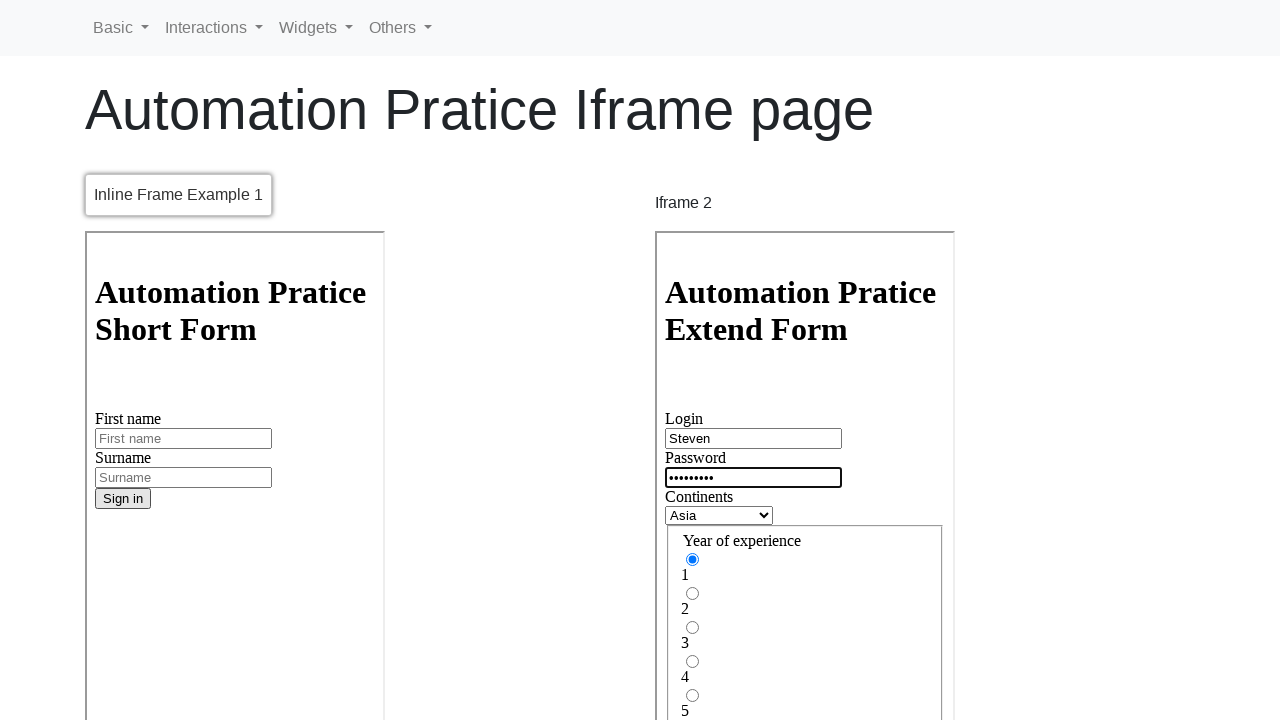

Selected first years of experience radio button in iframe2 at (692, 560) on iframe[name='iframe2'] >> internal:control=enter-frame >> input[name='gridRadios
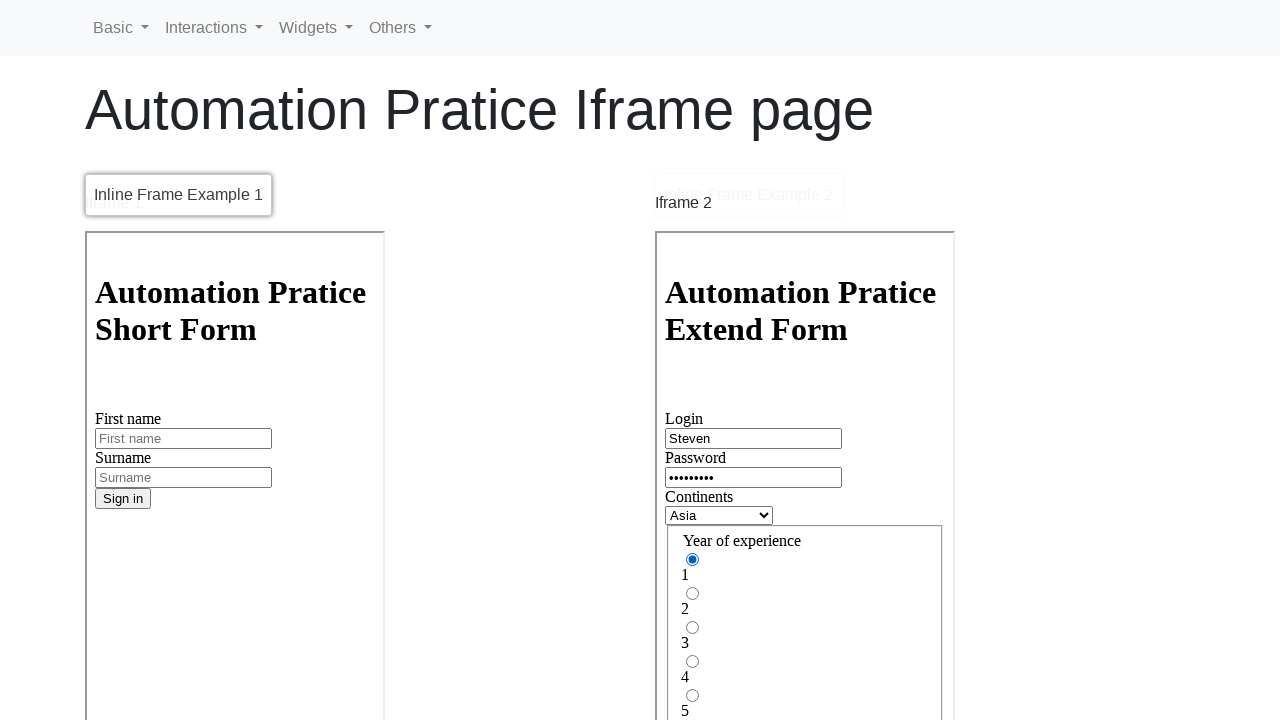

Clicked primary button to submit form in iframe2 at (693, 523) on iframe[name='iframe2'] >> internal:control=enter-frame >> .btn-primary
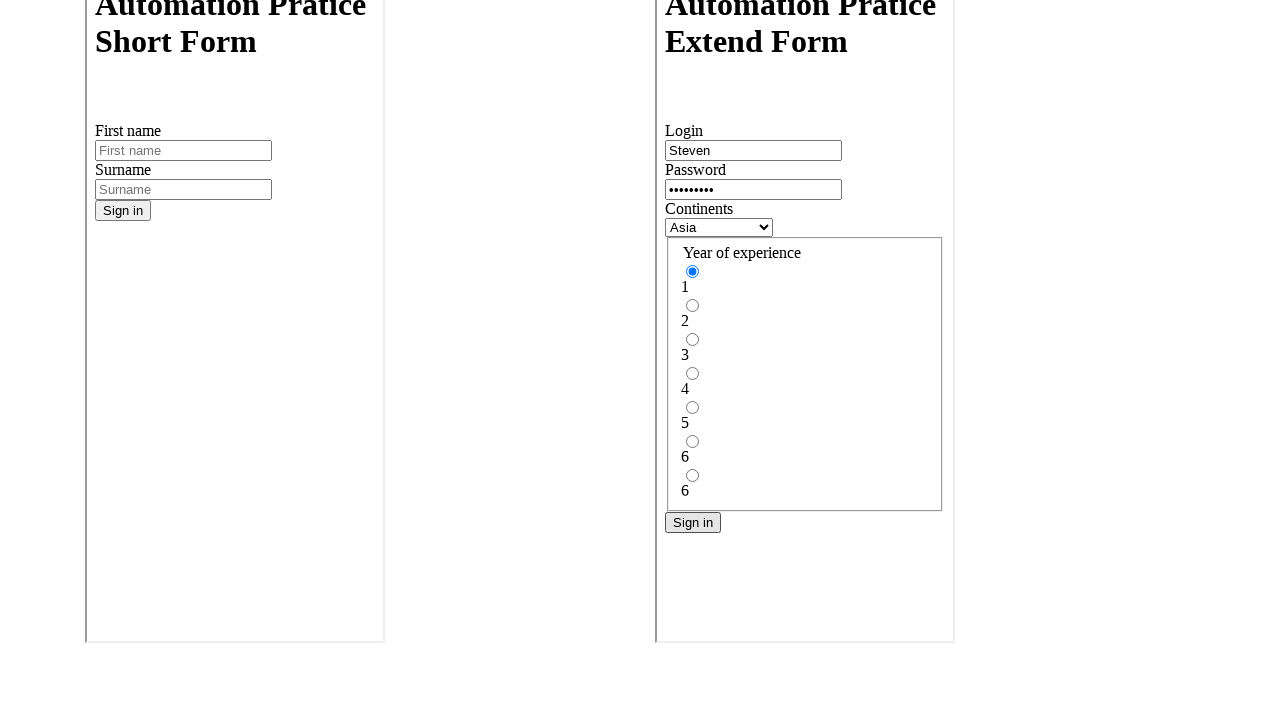

Clicked 'Basic' navigation menu item in main frame at (121, 28) on .navbar li:first-child
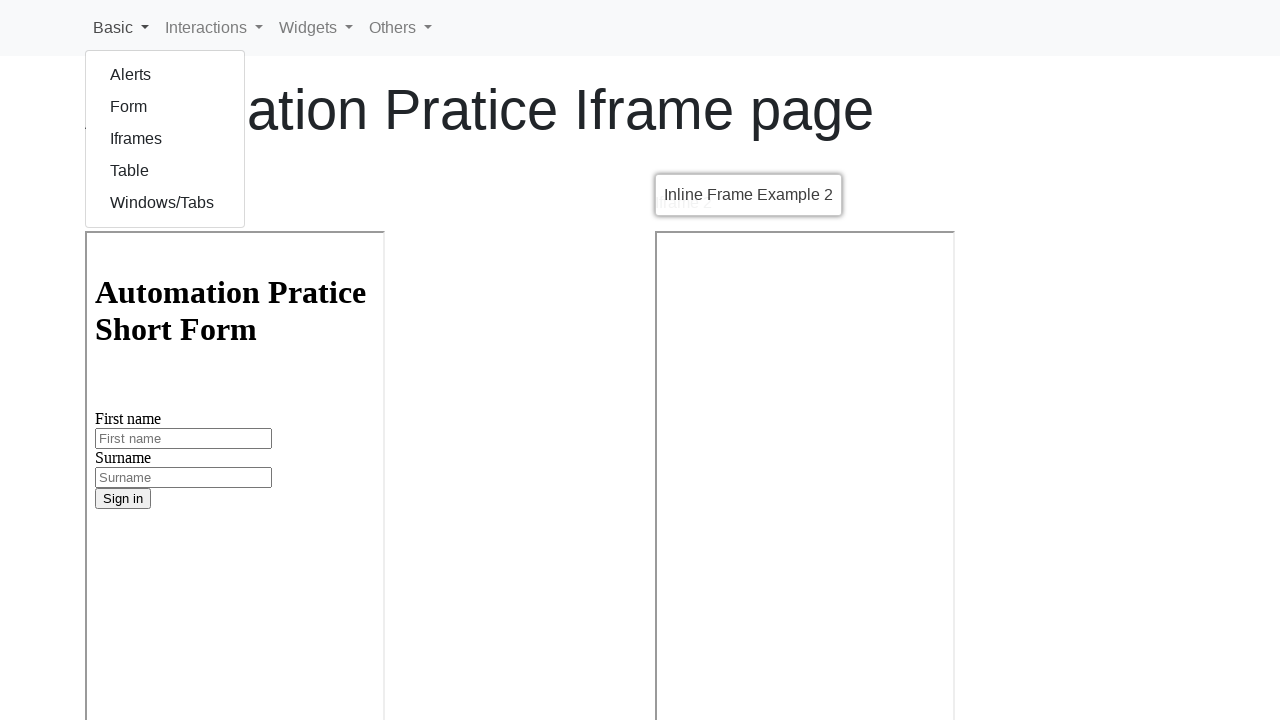

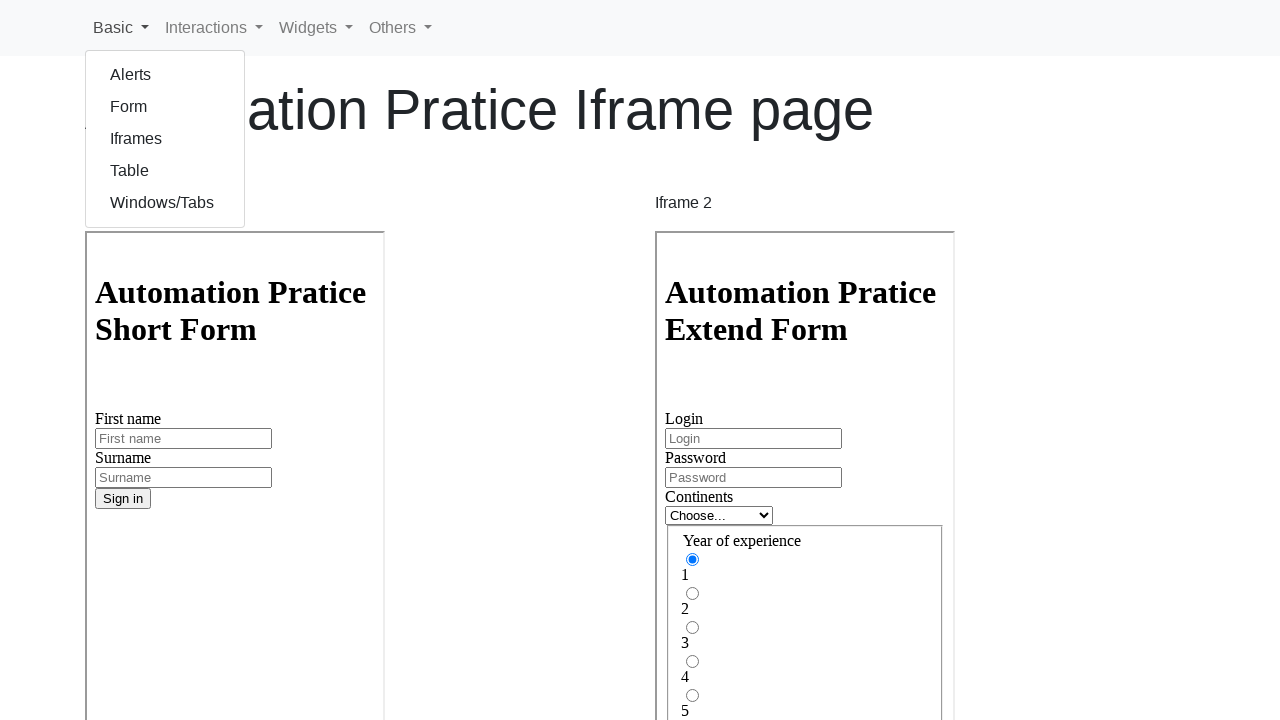